Opens the login/connection panel by clicking the sign-in link and verifying the login form appears

Starting URL: http://wiki.monitoring-fr.org/

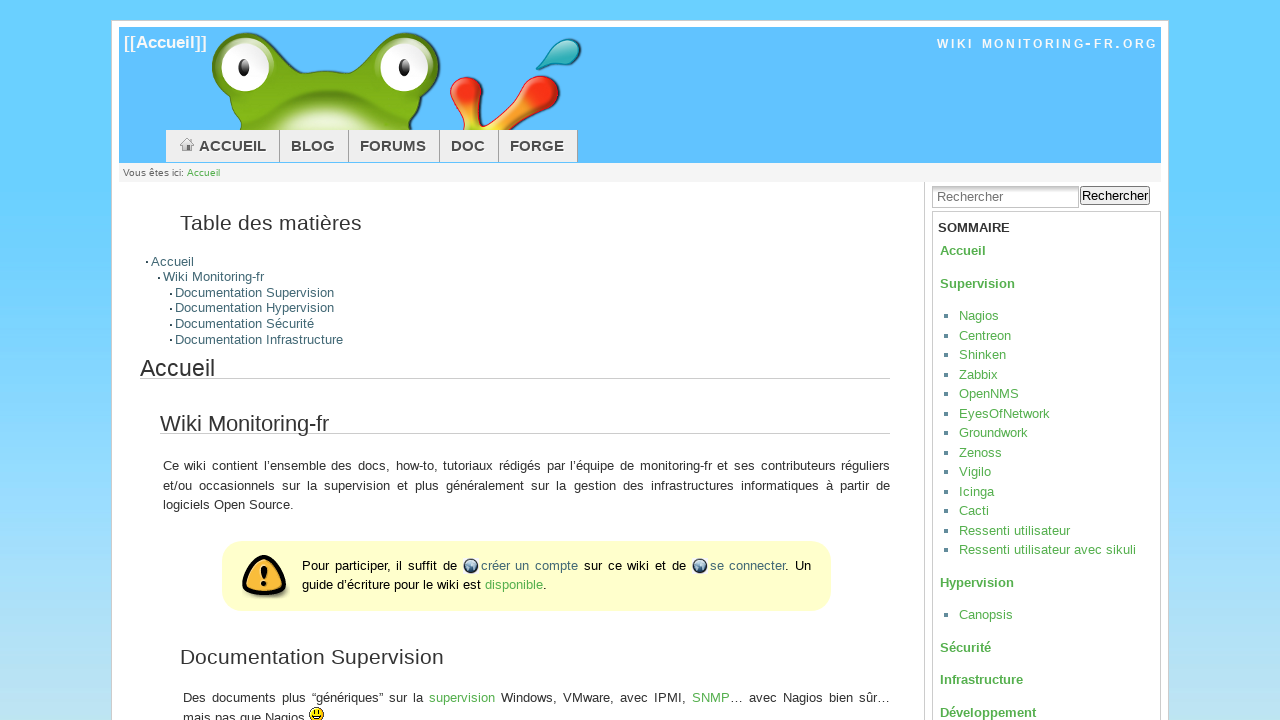

Clicked 'S'identifier' link to open login panel at (988, 361) on text=S'identifier
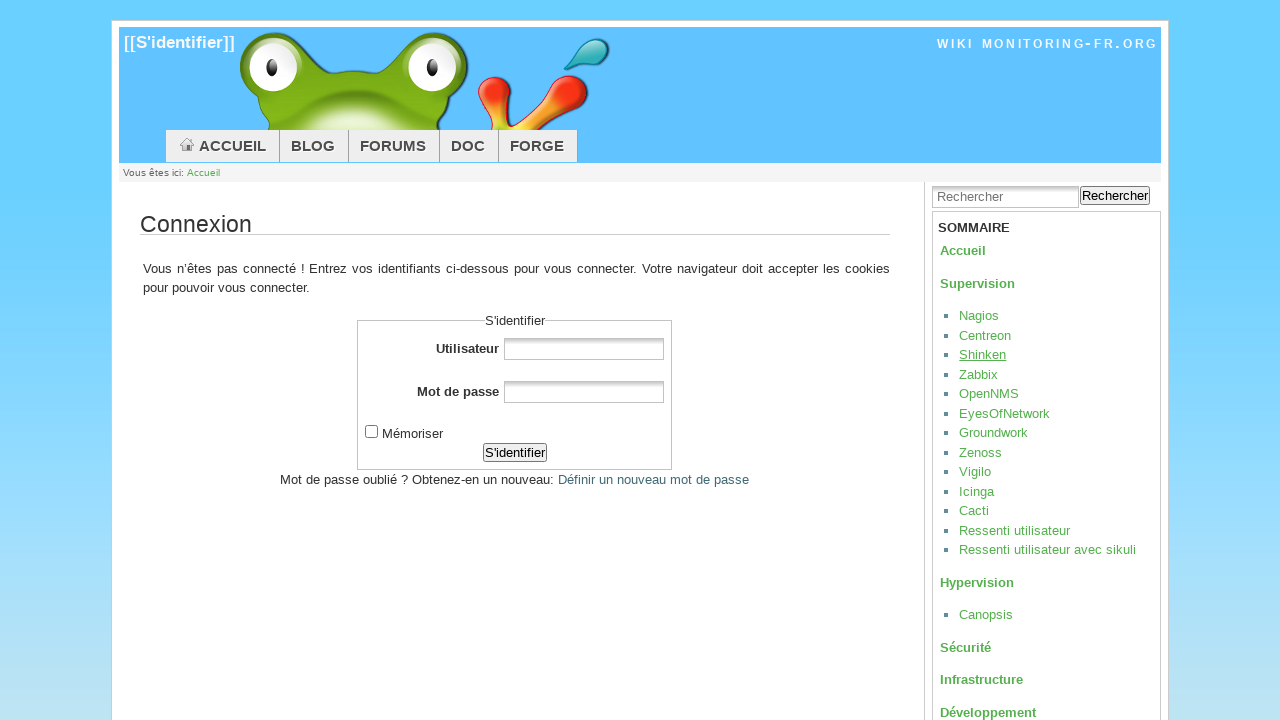

Login form input field appeared and is visible
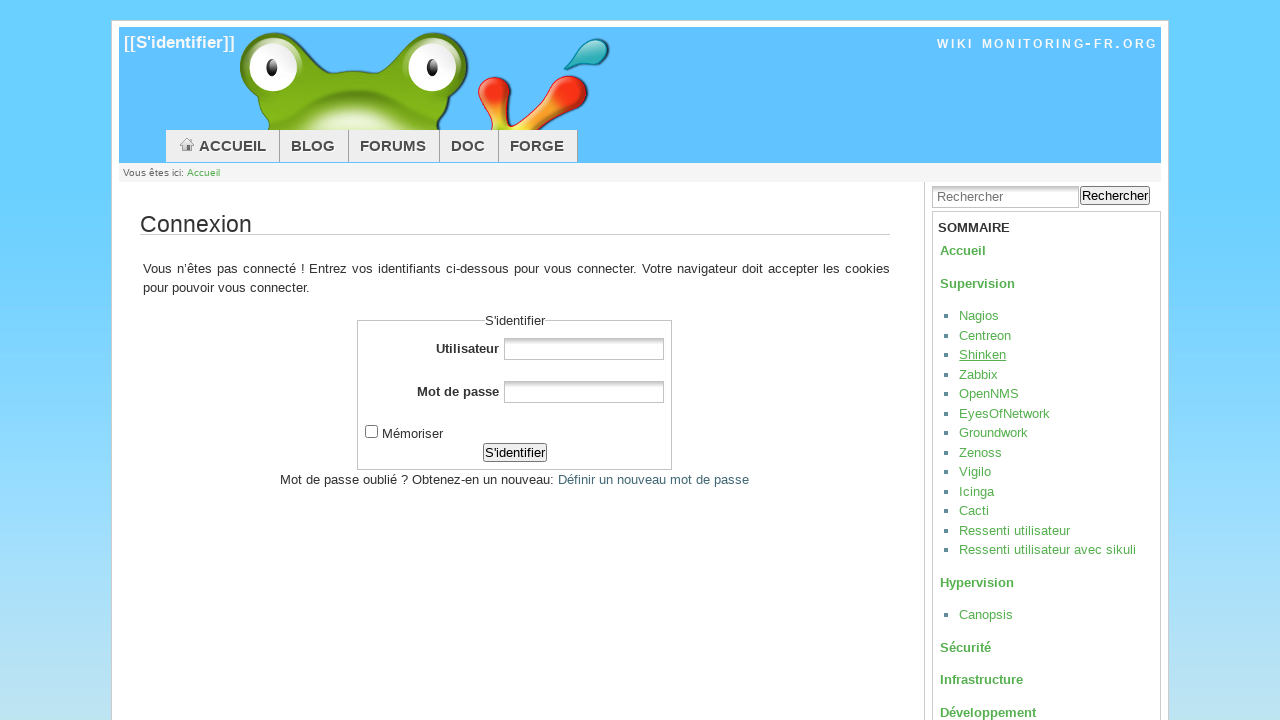

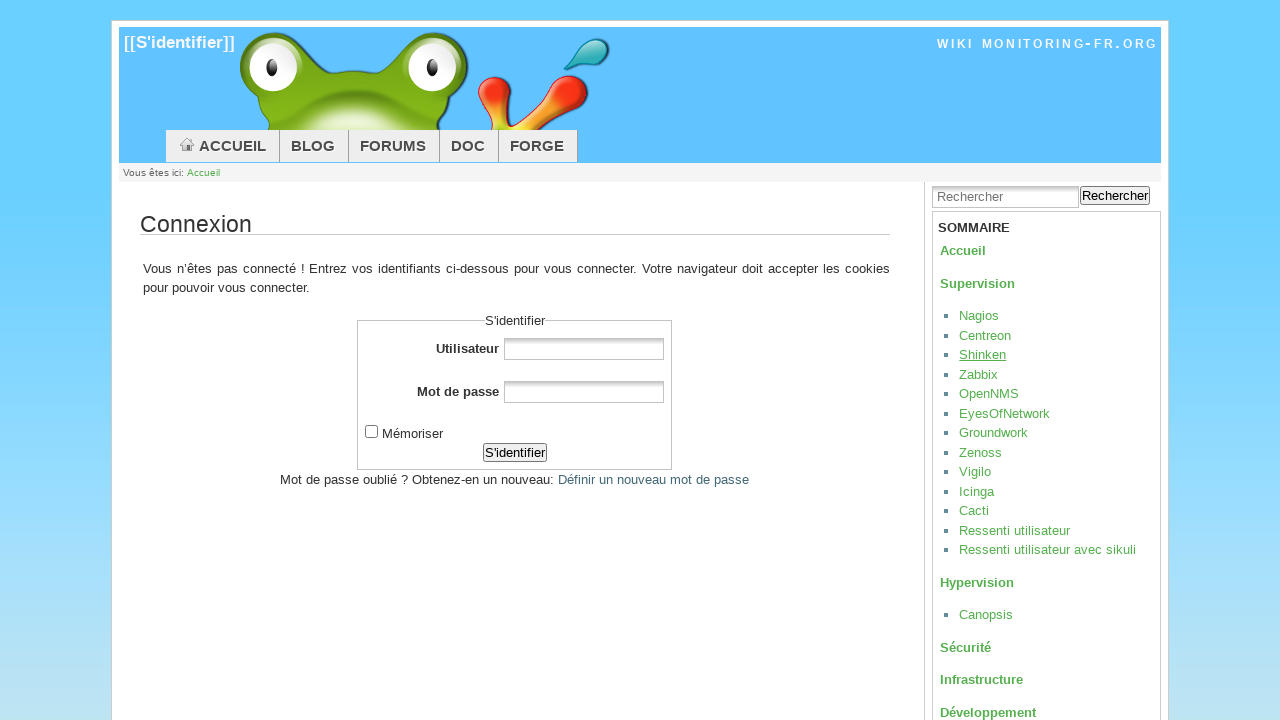